Tests marking individual todo items as complete by clicking their checkboxes

Starting URL: https://demo.playwright.dev/todomvc

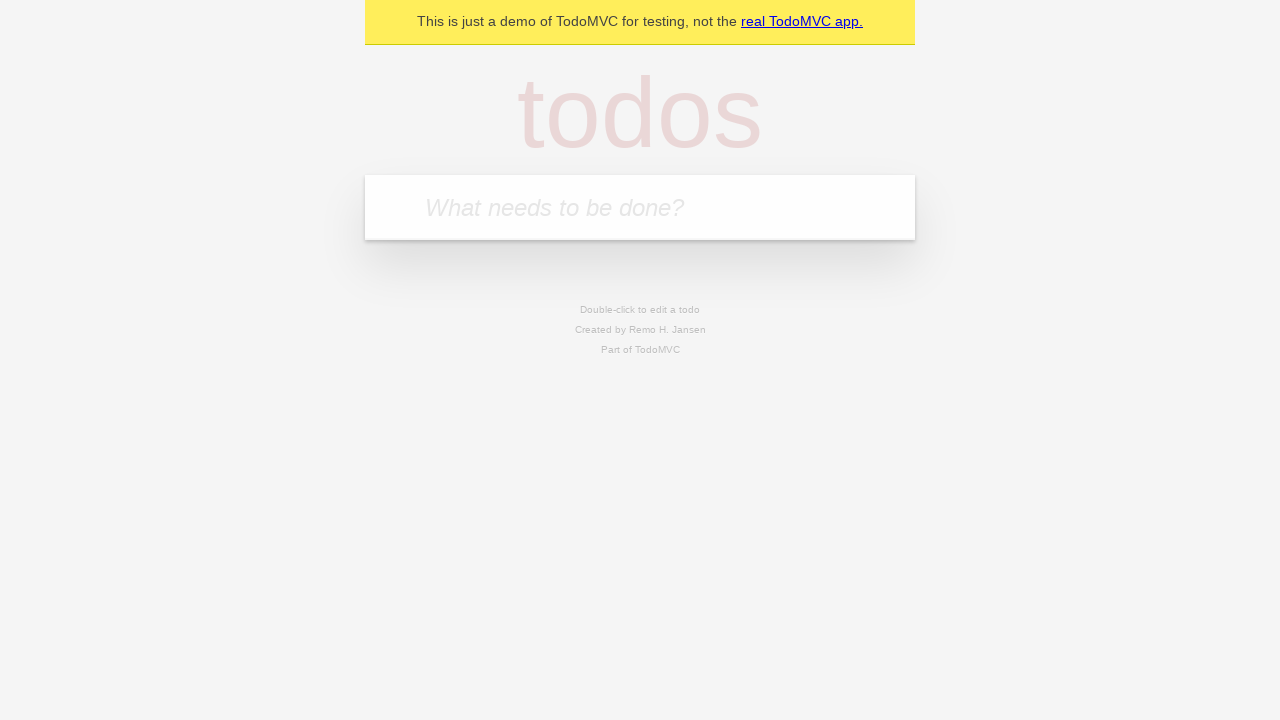

Filled todo input with 'buy some cheese' on internal:attr=[placeholder="What needs to be done?"i]
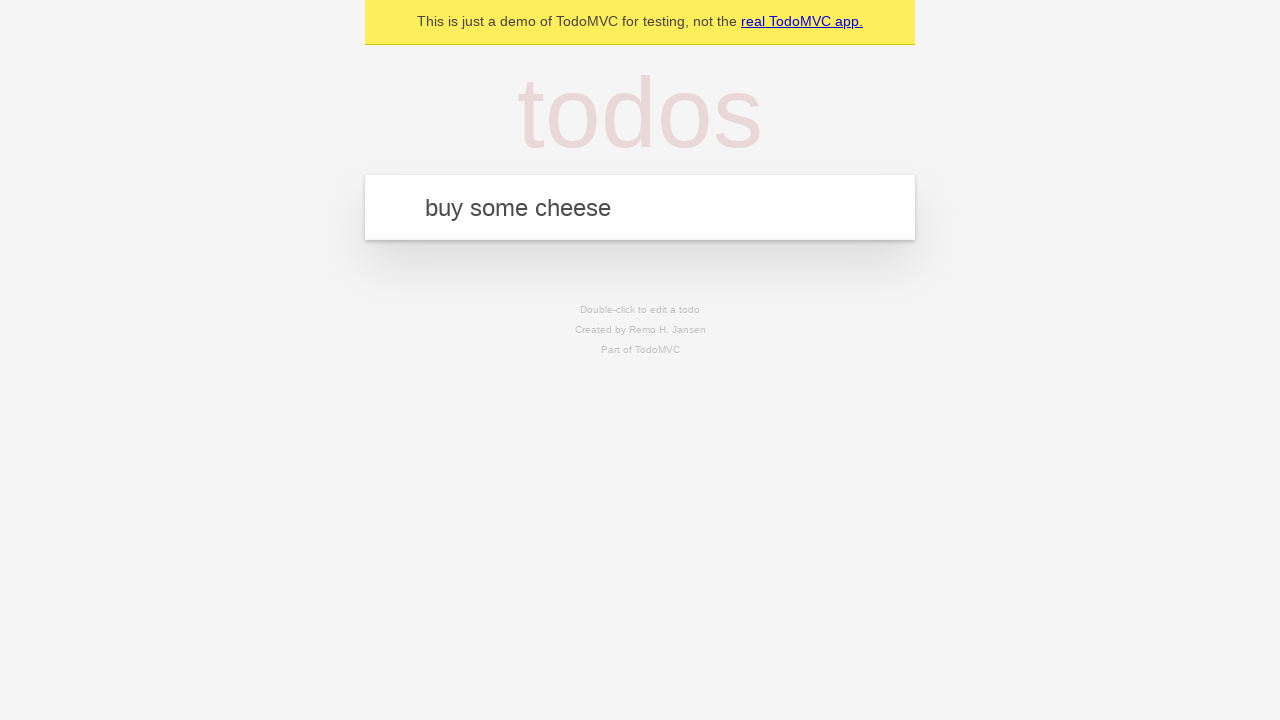

Pressed Enter to create todo 'buy some cheese' on internal:attr=[placeholder="What needs to be done?"i]
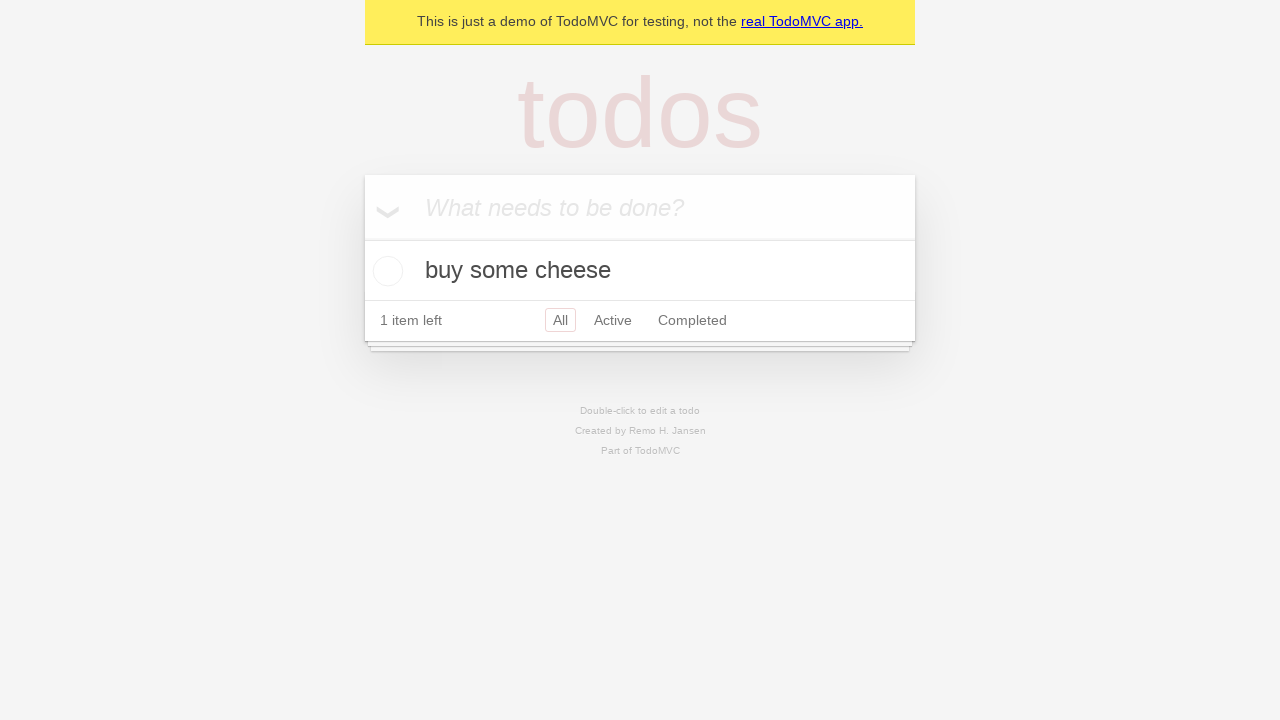

Filled todo input with 'feed the cat' on internal:attr=[placeholder="What needs to be done?"i]
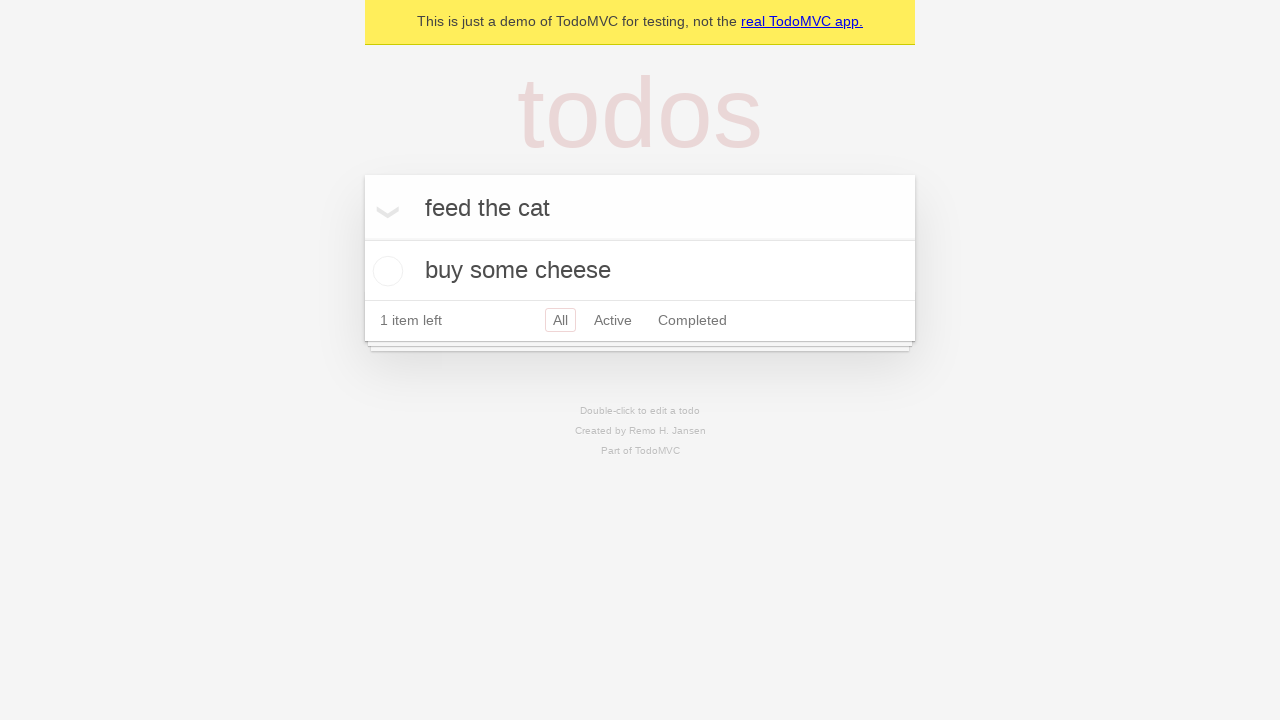

Pressed Enter to create todo 'feed the cat' on internal:attr=[placeholder="What needs to be done?"i]
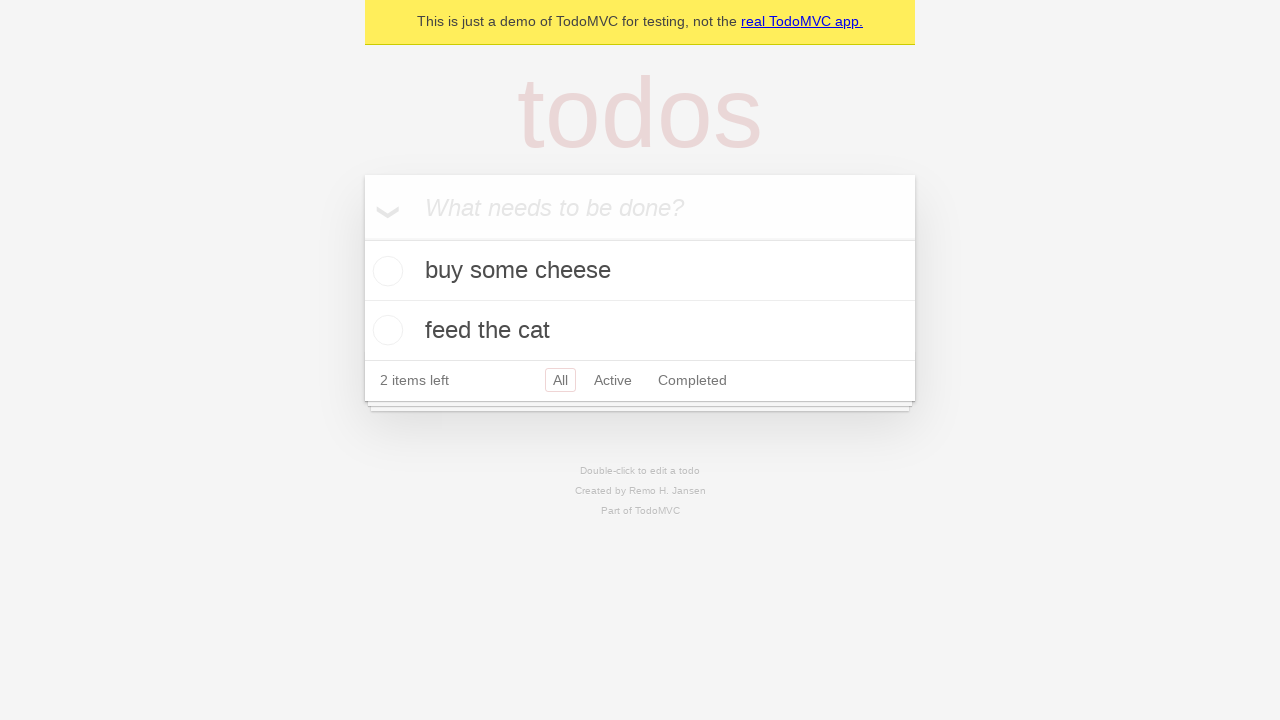

Checked checkbox for first todo item 'buy some cheese' at (385, 271) on internal:testid=[data-testid="todo-item"s] >> nth=0 >> internal:role=checkbox
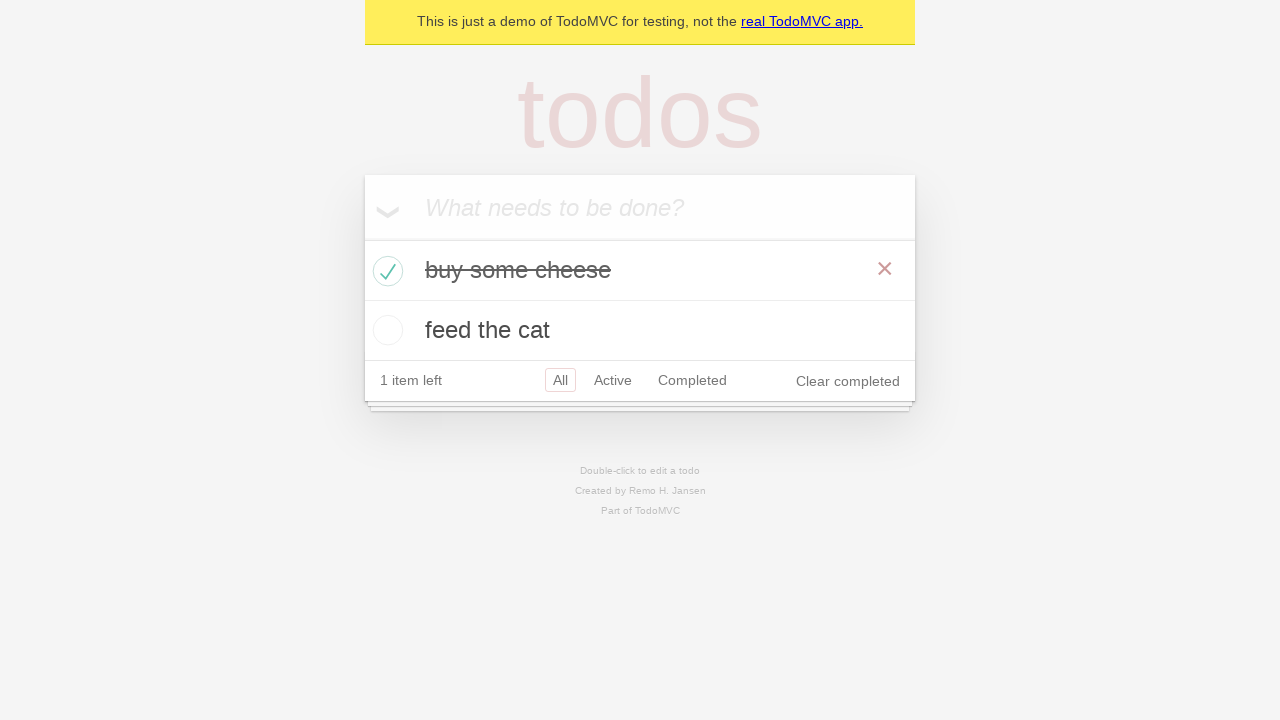

Checked checkbox for second todo item 'feed the cat' at (385, 330) on internal:testid=[data-testid="todo-item"s] >> nth=1 >> internal:role=checkbox
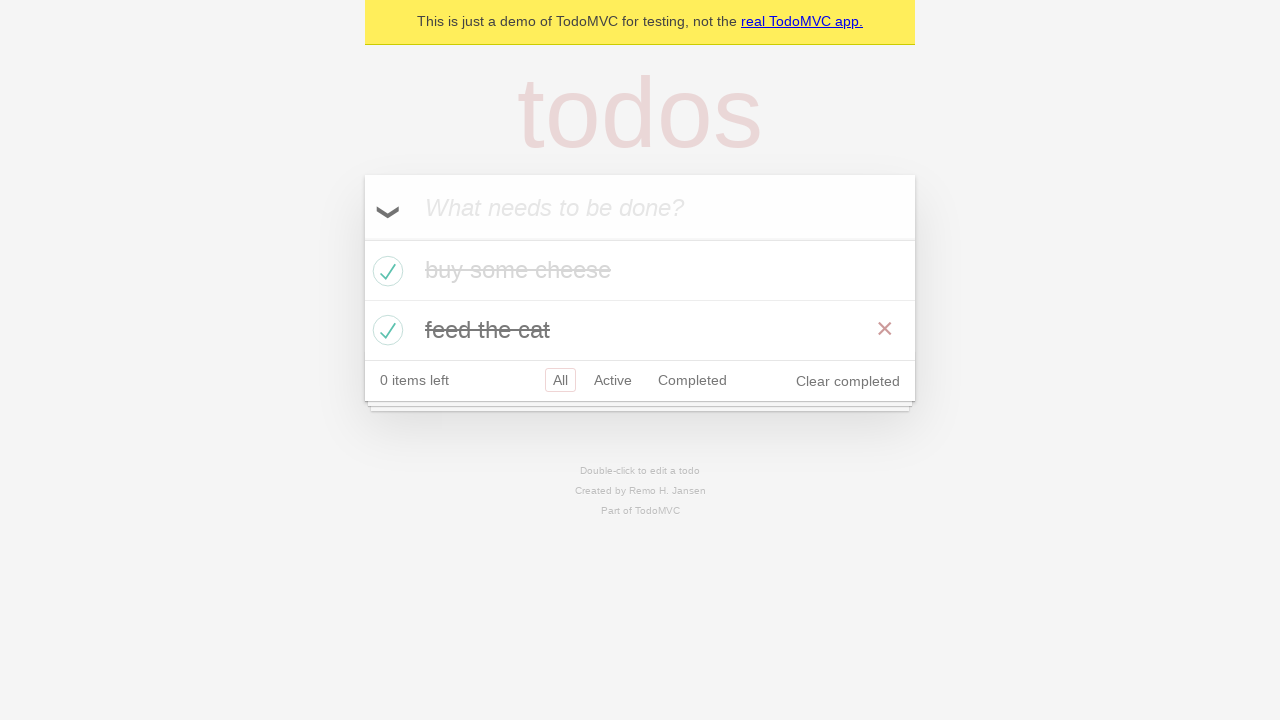

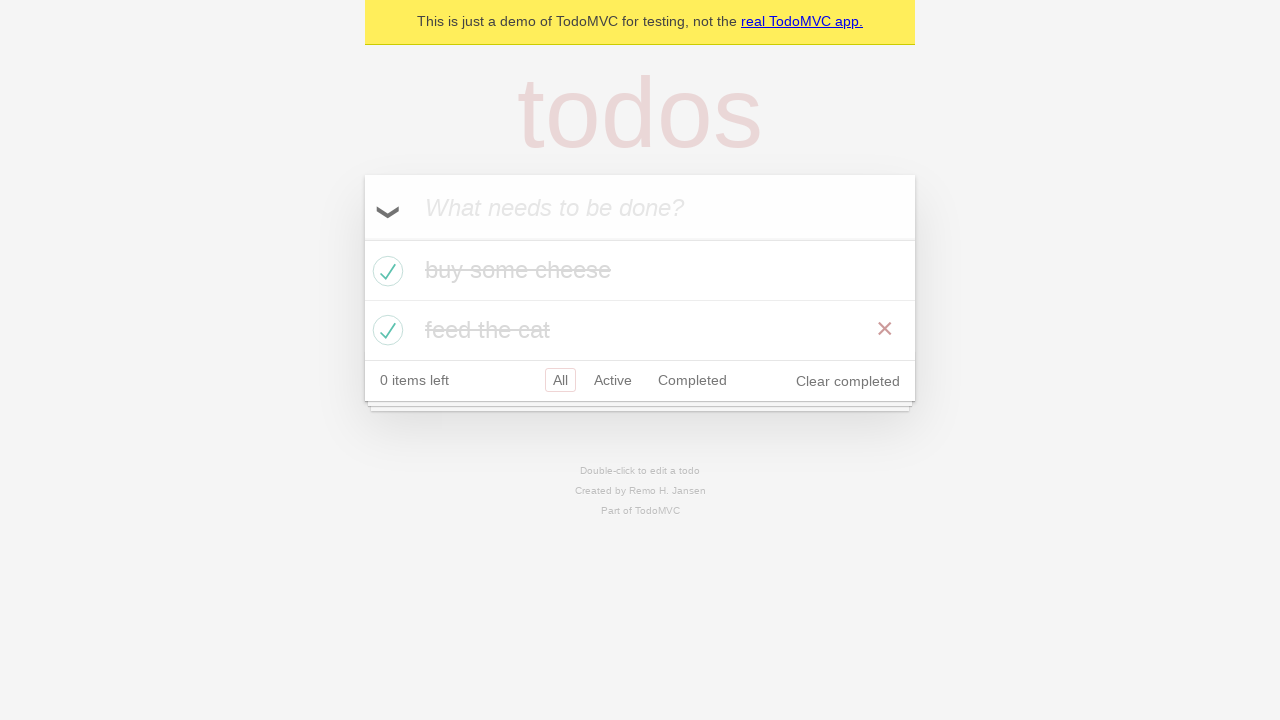